Tests HTML5 drag and drop functionality by dragging column A to column B multiple times and verifying the column headers swap correctly.

Starting URL: https://automationfc.github.io/drag-drop-html5/

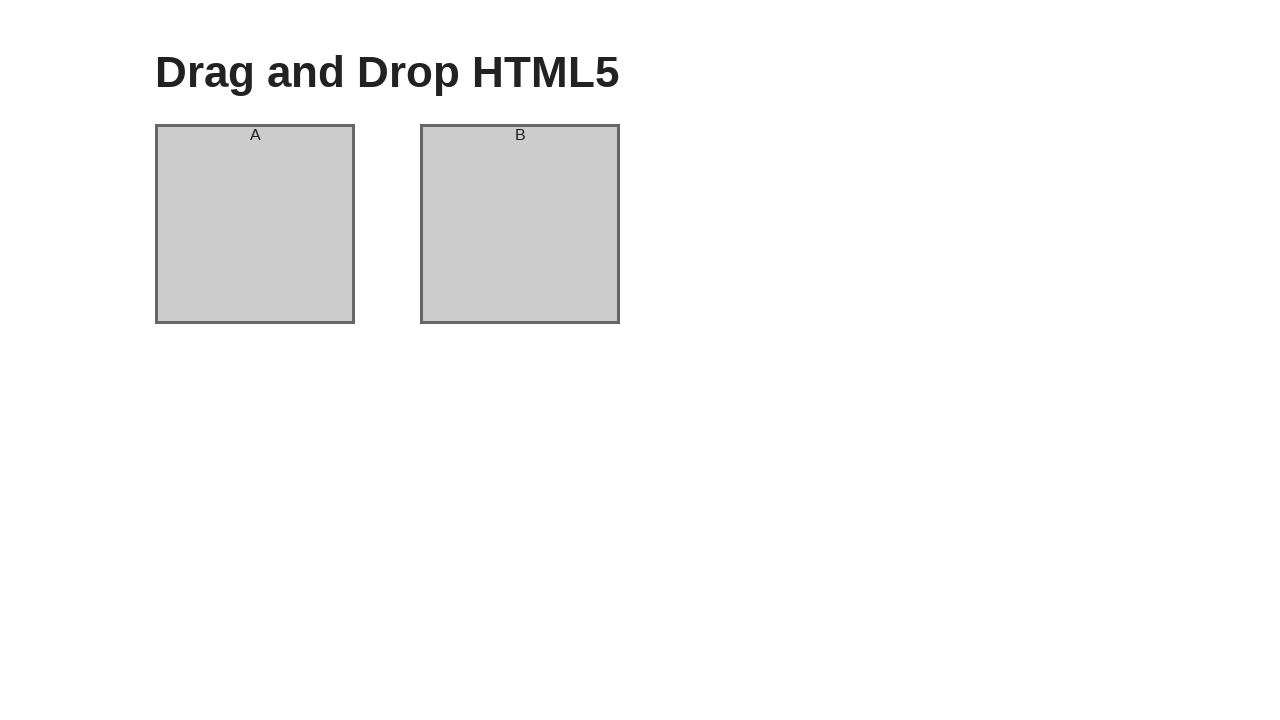

Located column A element
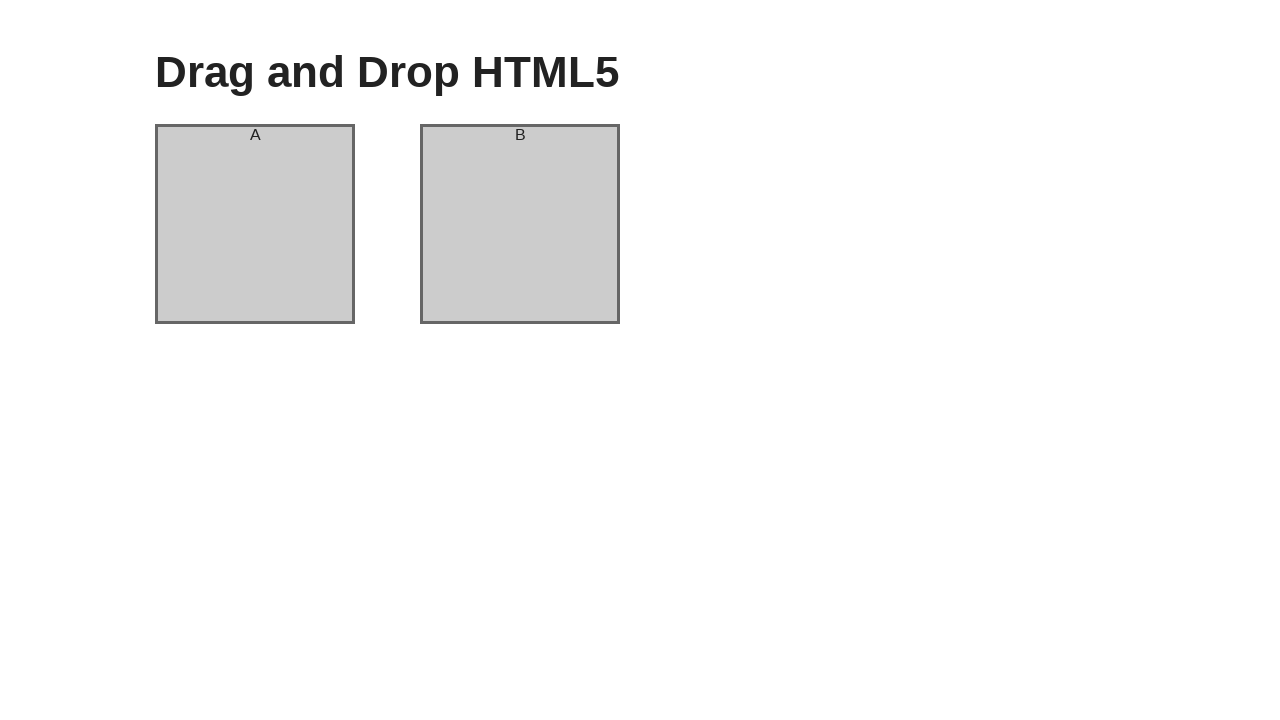

Located column B element
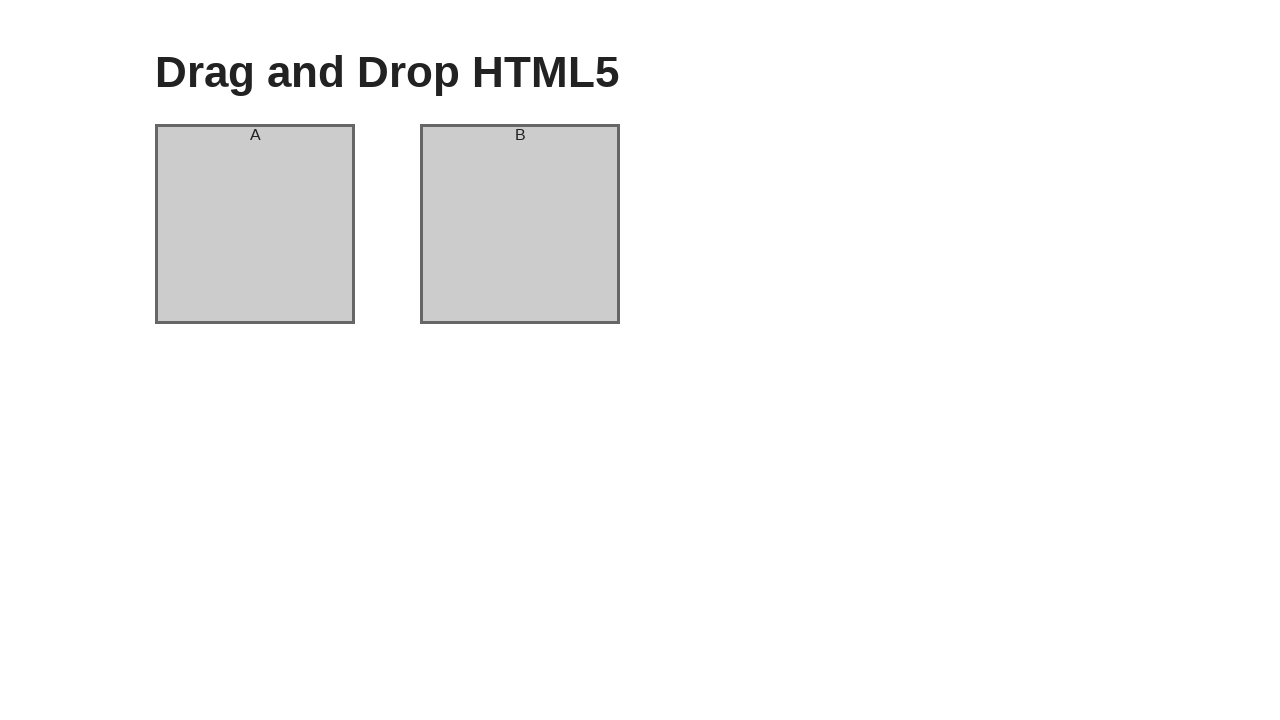

Dragged column A to column B (first swap) at (520, 224)
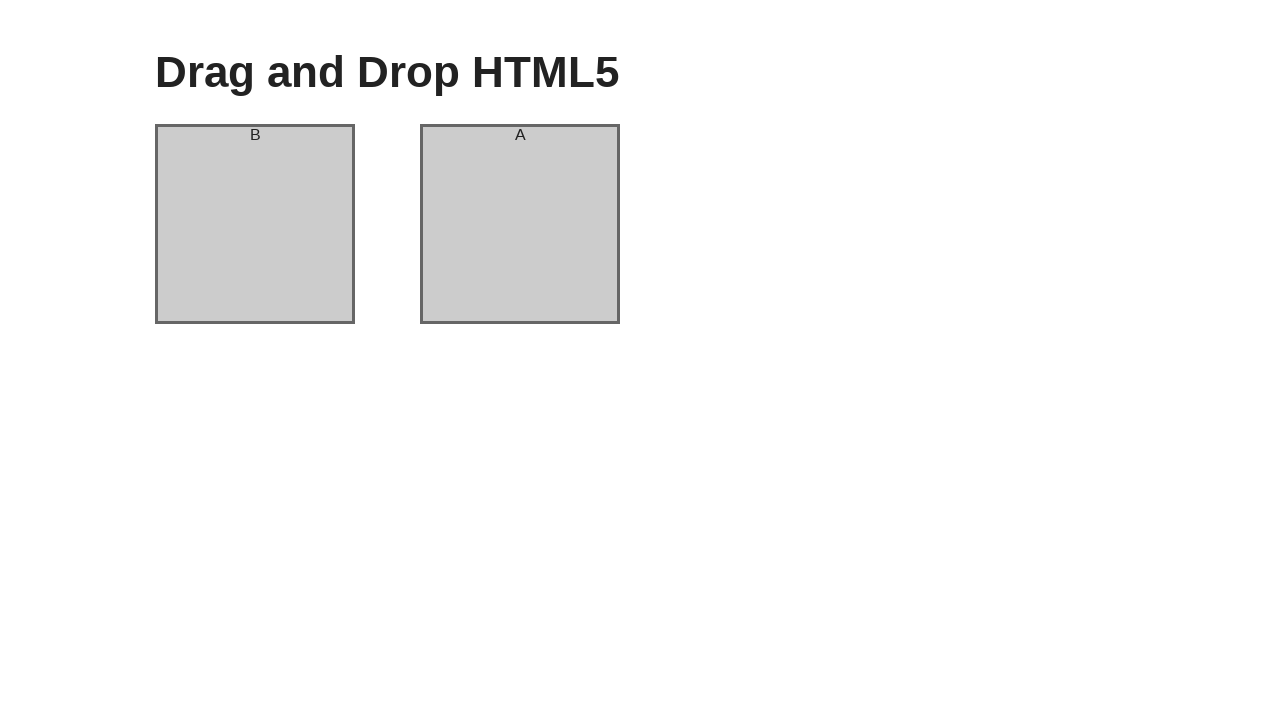

Waited 1 second for drag animation to complete
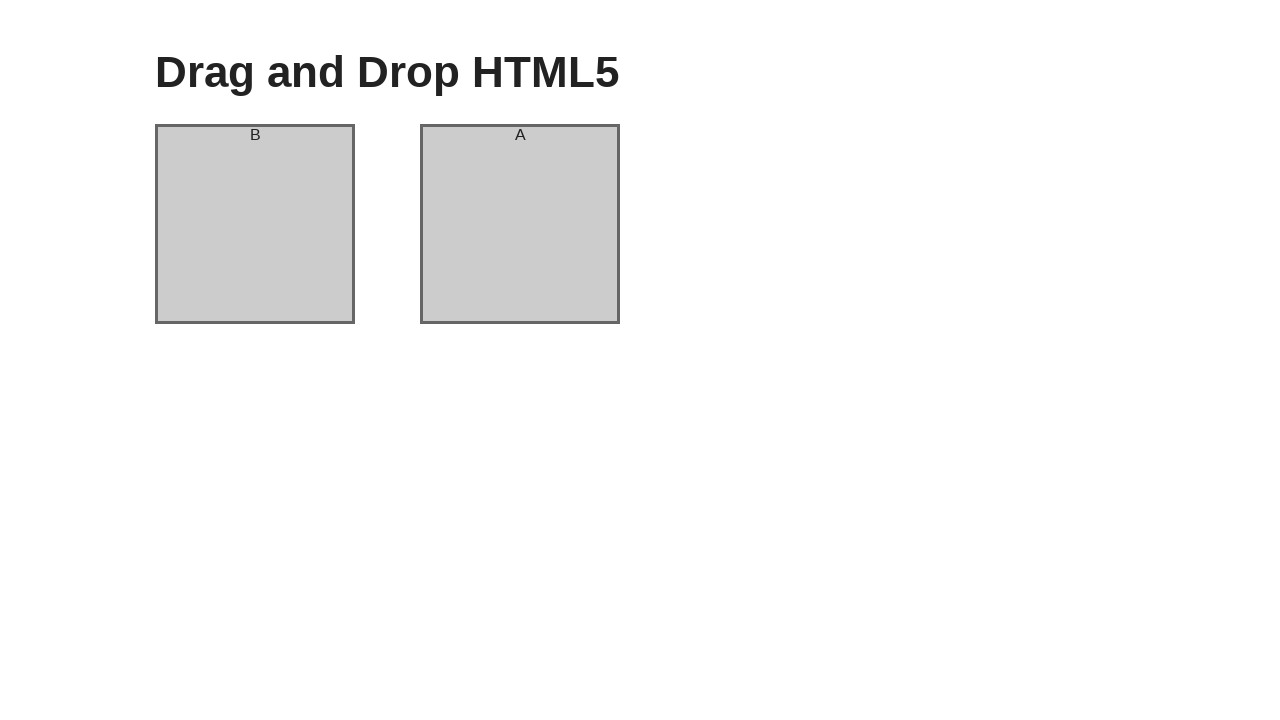

Dragged column A to column B again (second swap) at (520, 224)
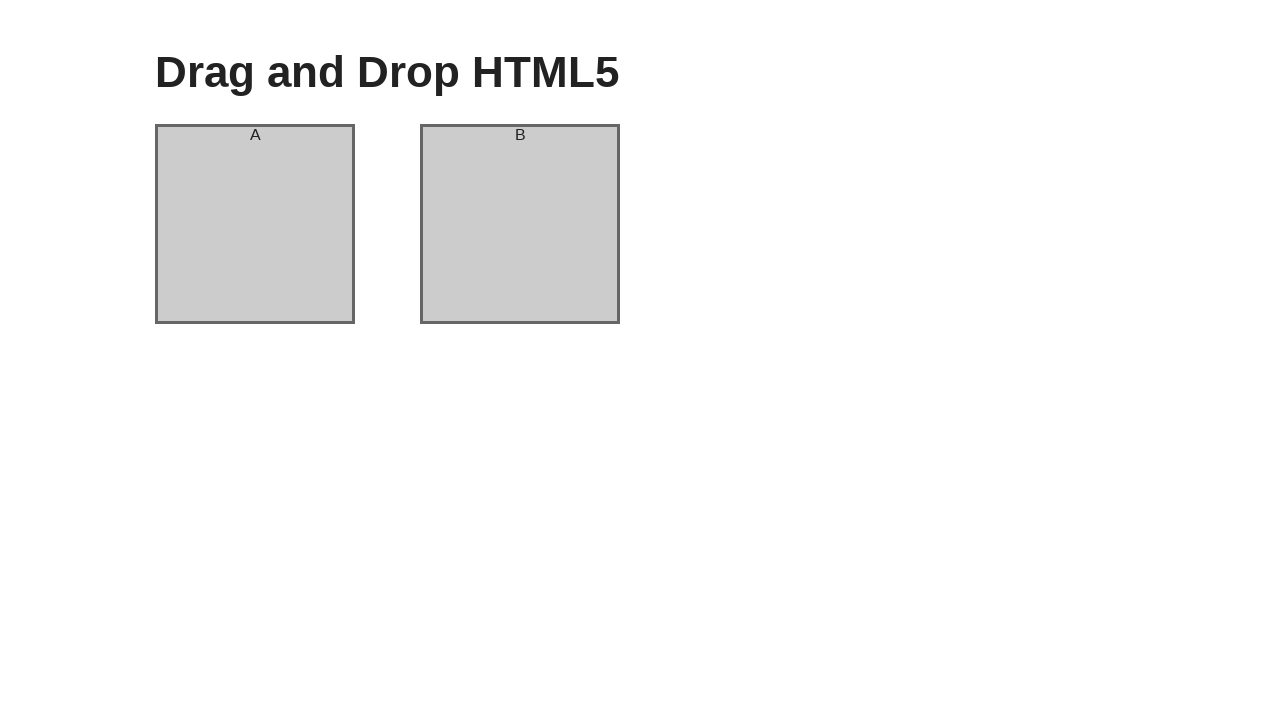

Waited 1 second for second drag animation to complete
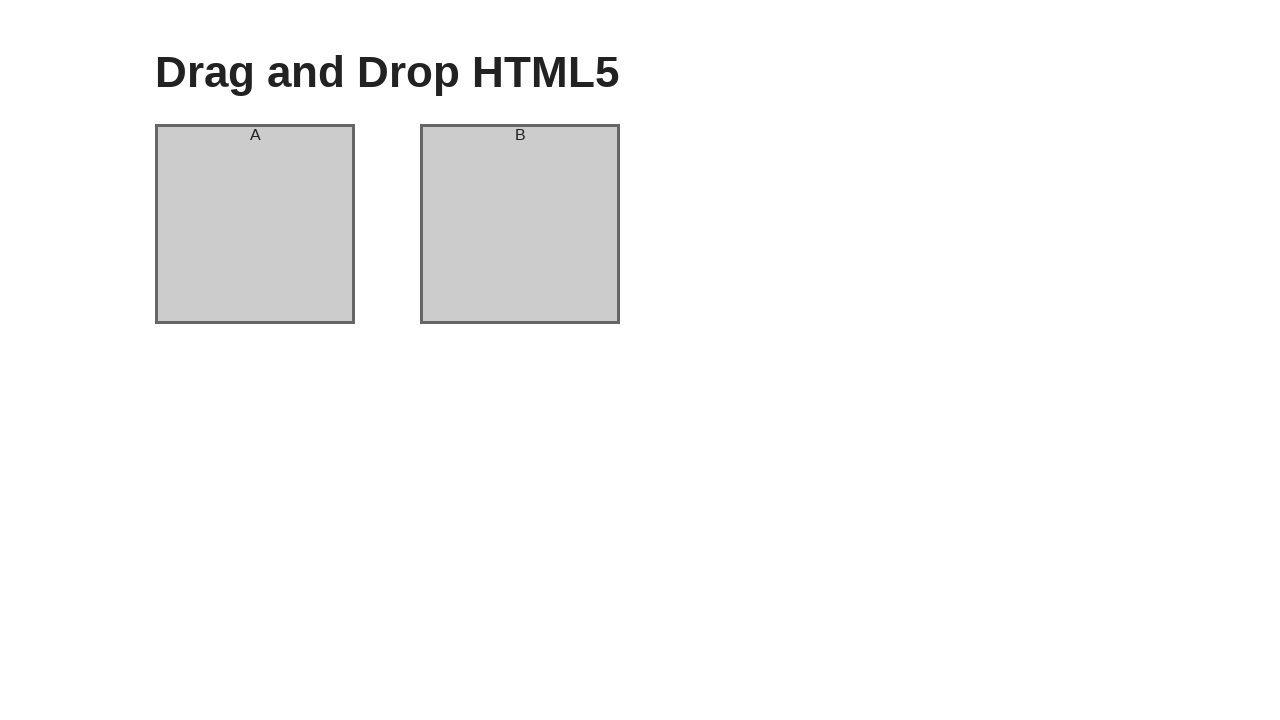

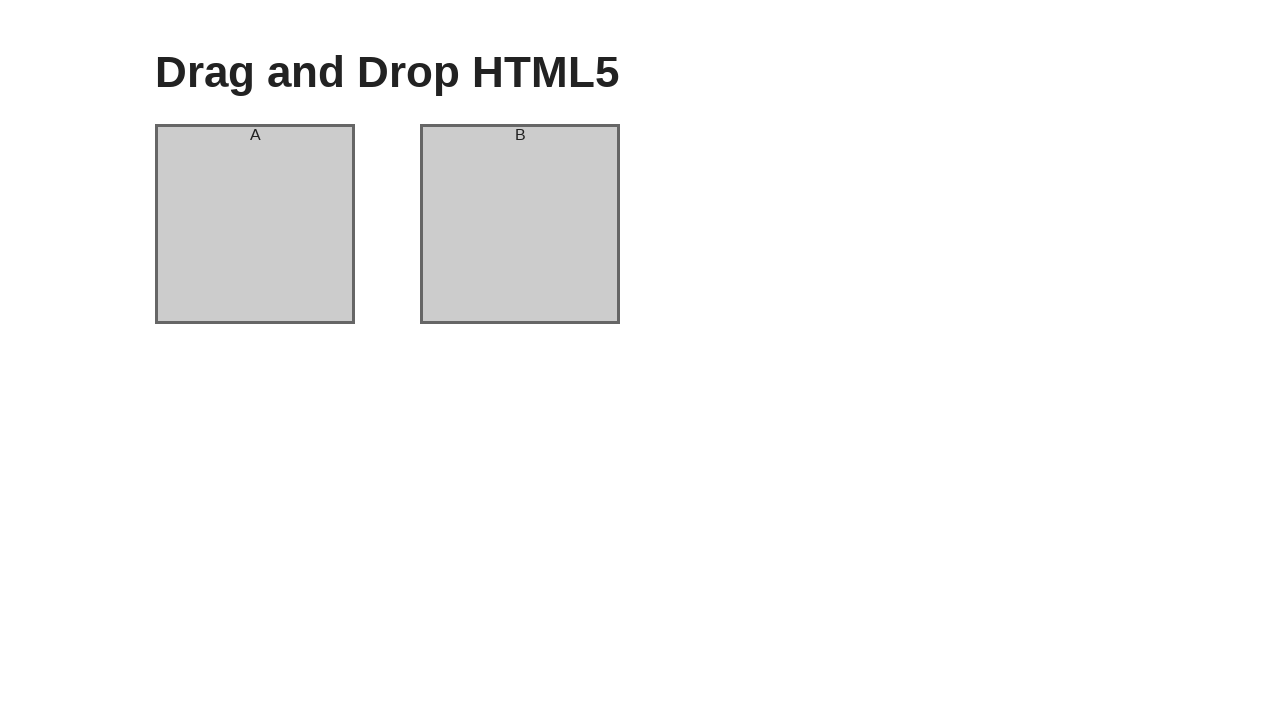